Navigates to a practice automation page and verifies that footer links are accessible by checking their href attributes

Starting URL: https://www.rahulshettyacademy.com/AutomationPractice/

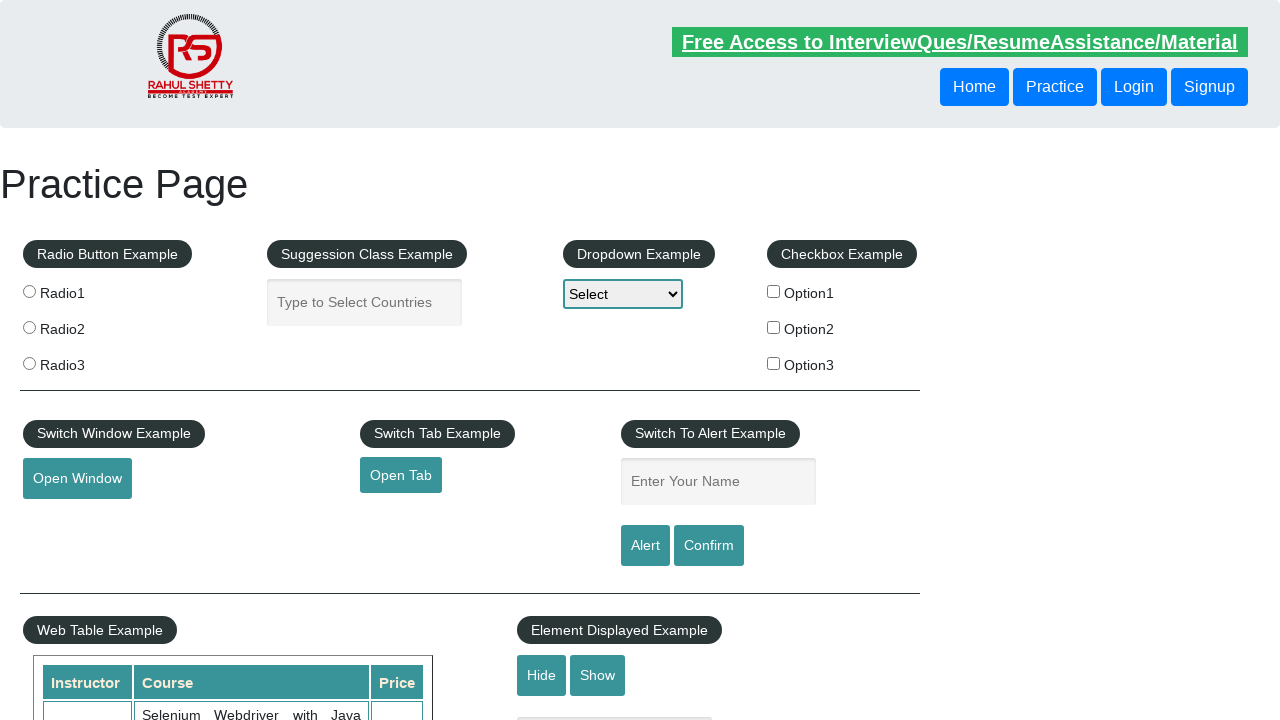

Waited for footer links to load
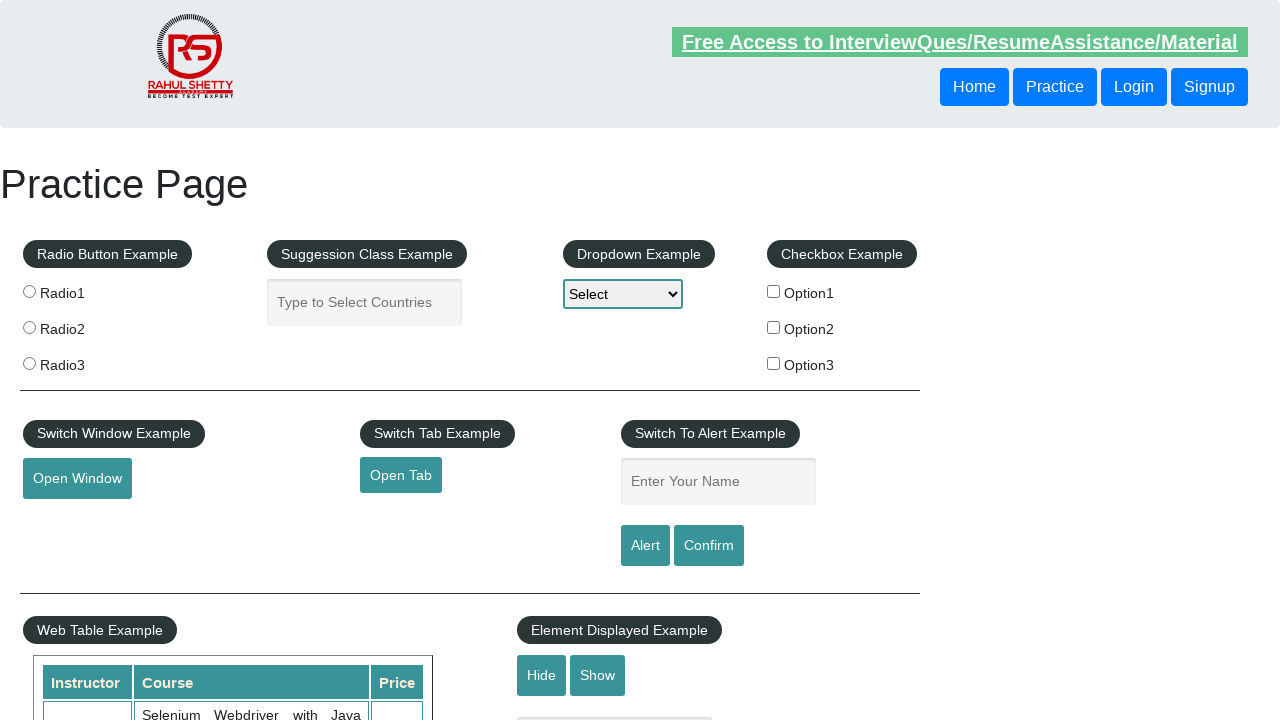

Retrieved all footer links from #gf-BIG element
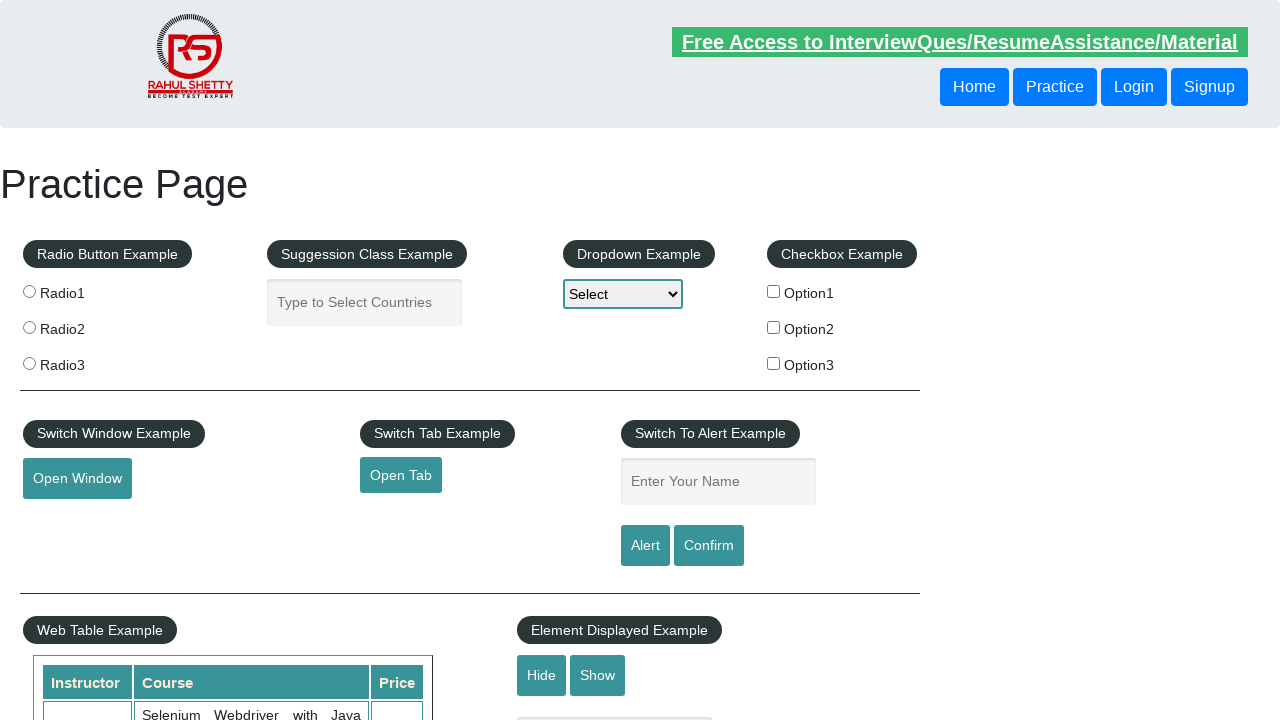

Verified that footer links are present
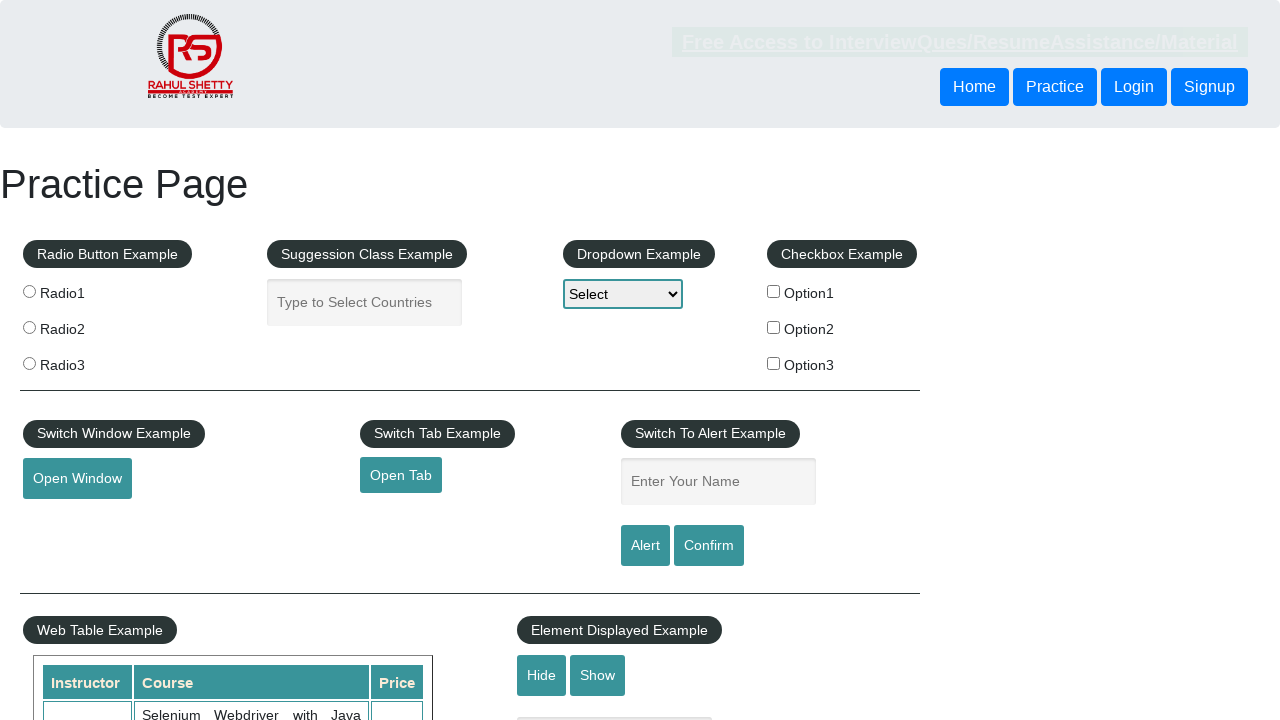

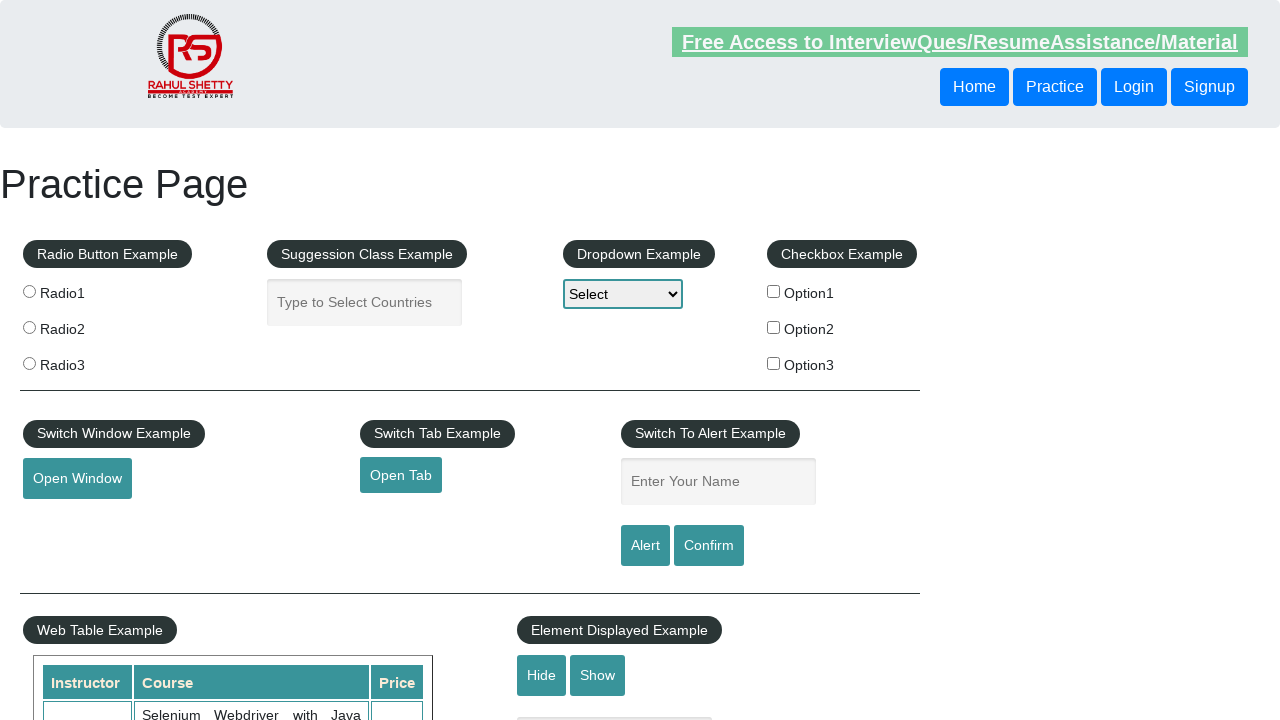